Tests double-click action by double-clicking on the Checkboxes link

Starting URL: https://practice.cydeo.com/

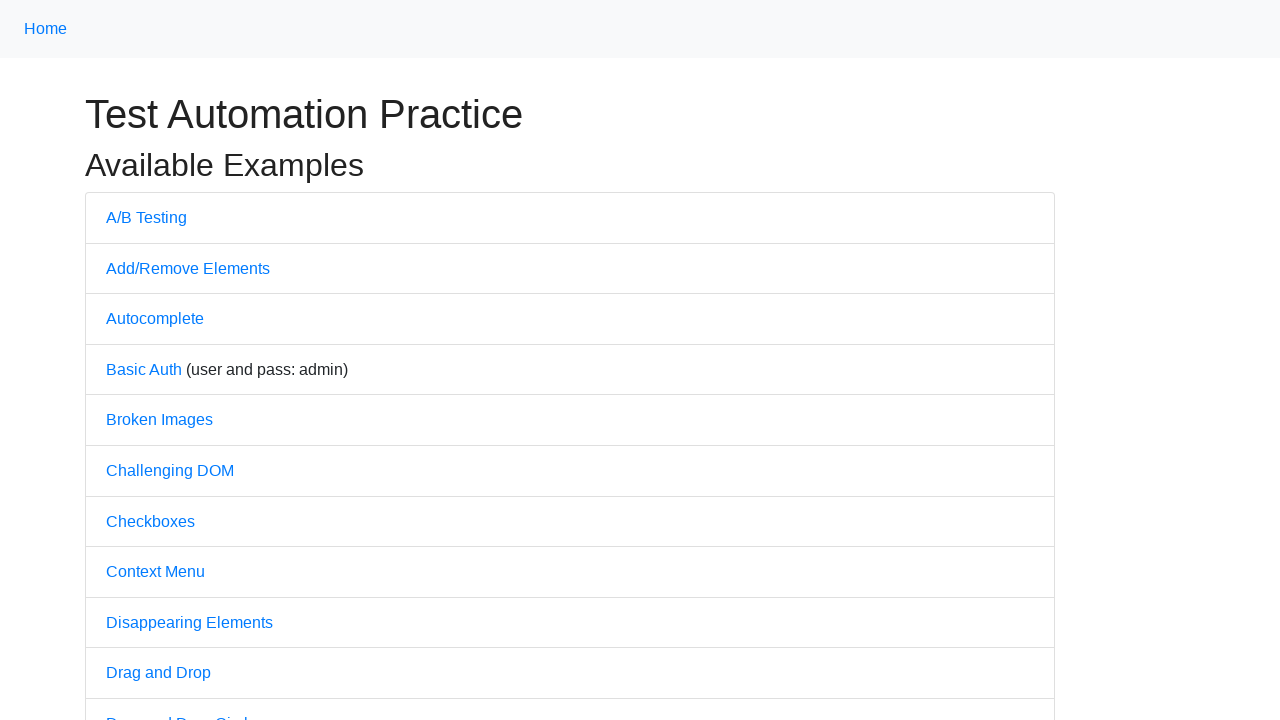

Navigated to https://practice.cydeo.com/
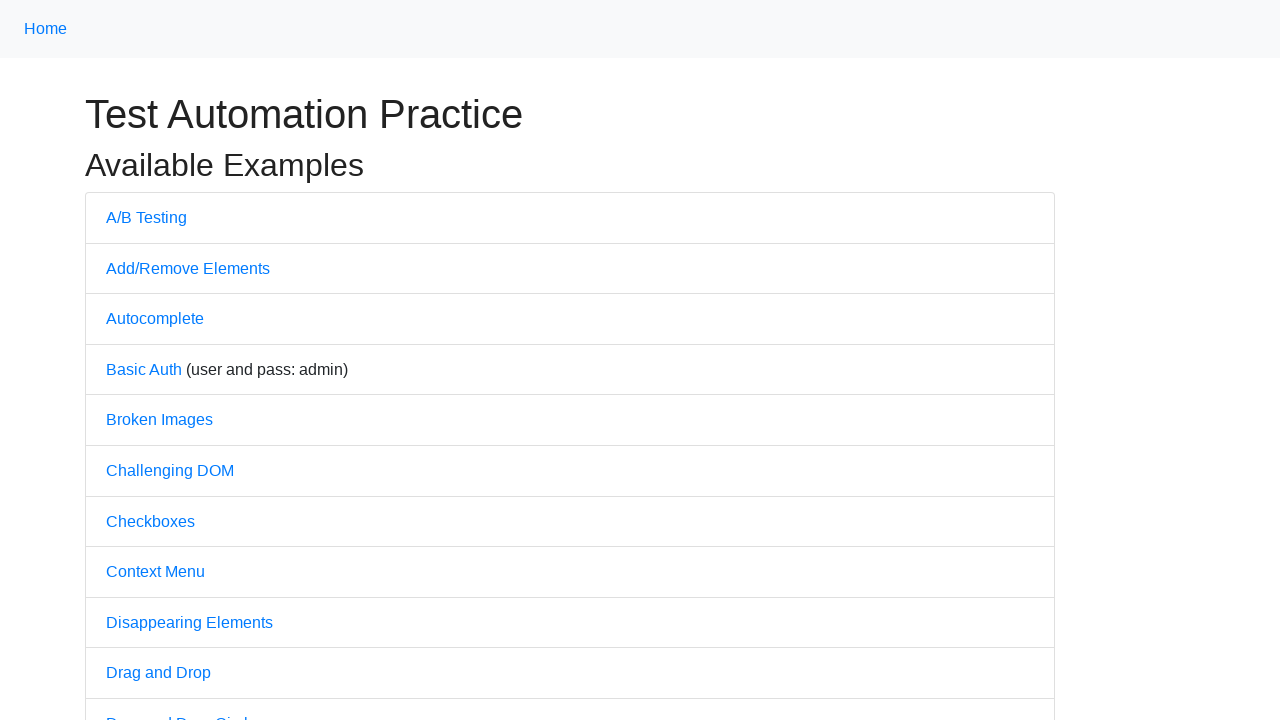

Double-clicked on the Checkboxes link at (150, 521) on text='Checkboxes'
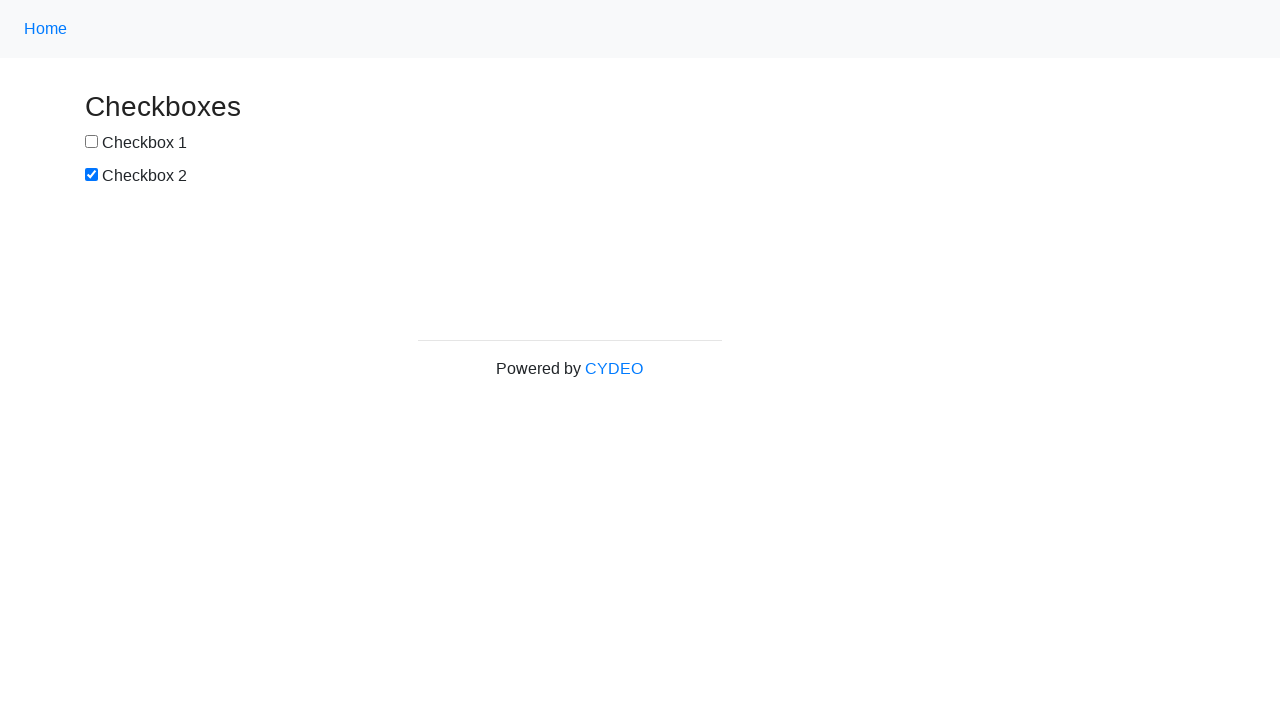

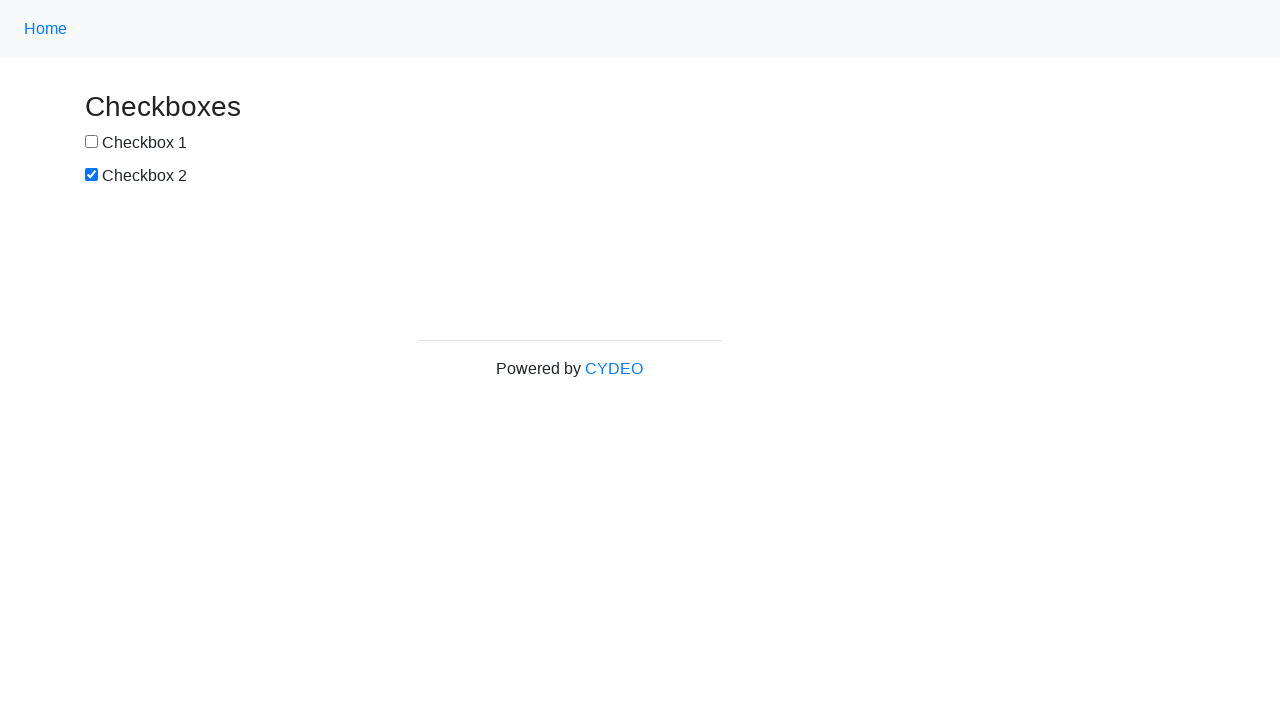